Tests the How DNS Works website by clicking through all episodes (1-7) of the educational story, verifying each episode title and heading along the way.

Starting URL: https://howdns.works/

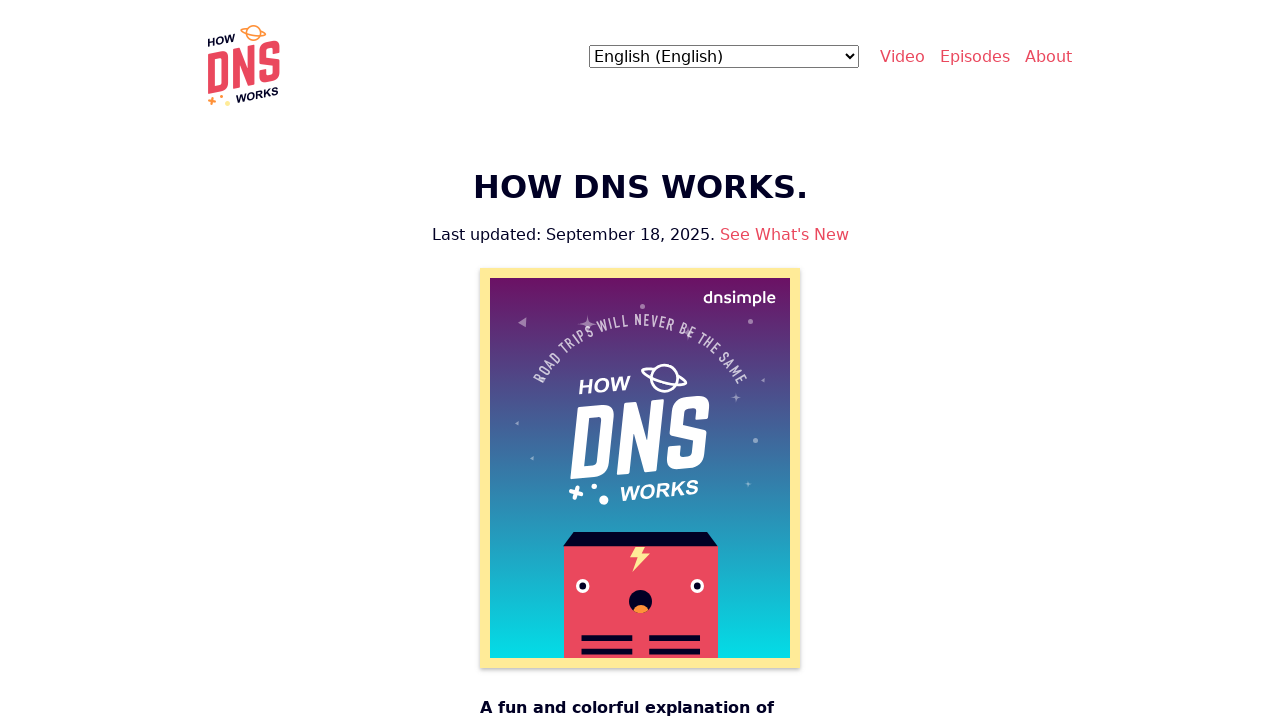

Clicked button to start Episode 1 at (640, 361) on .btn
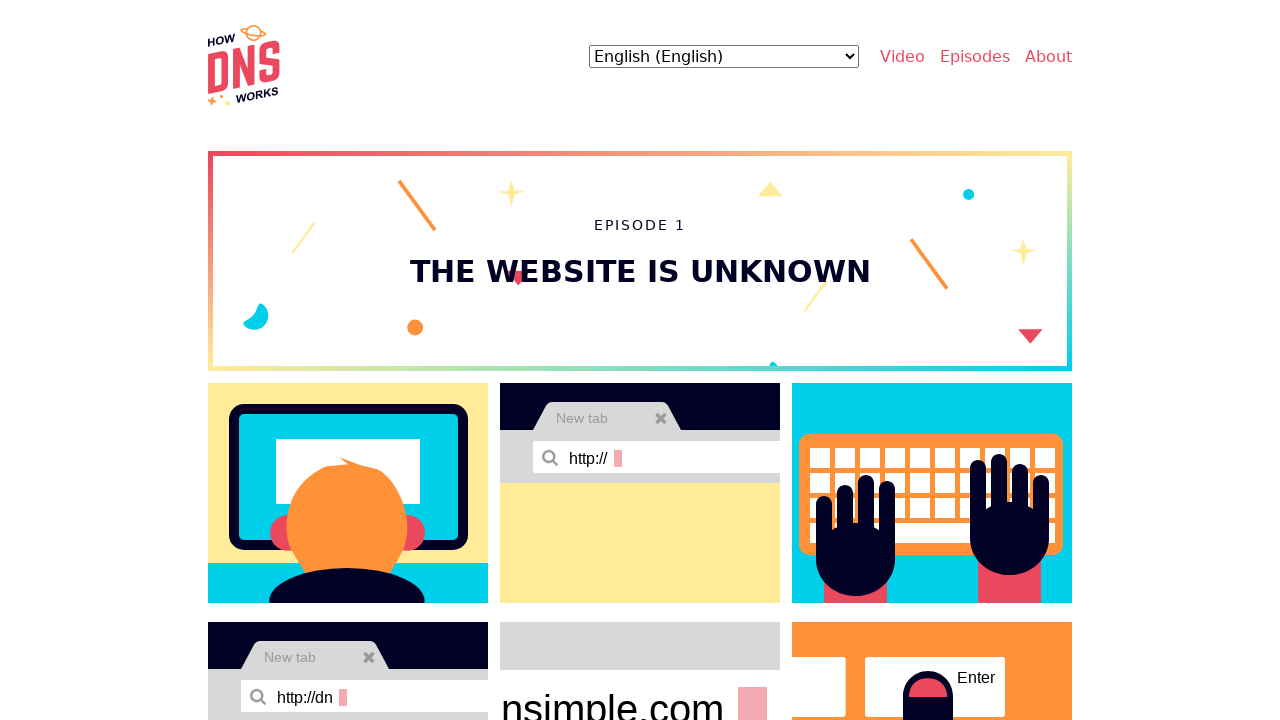

Episode 1 header loaded and verified
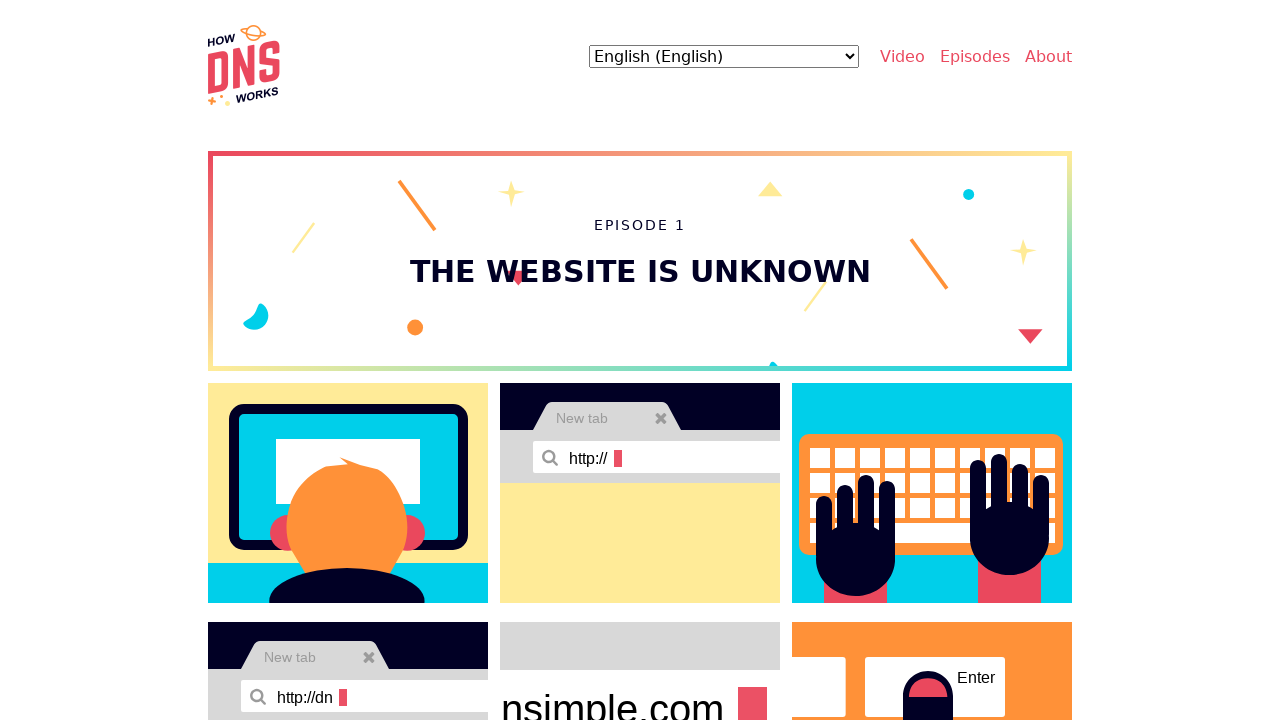

Scrolled to next episode button for Episode 2
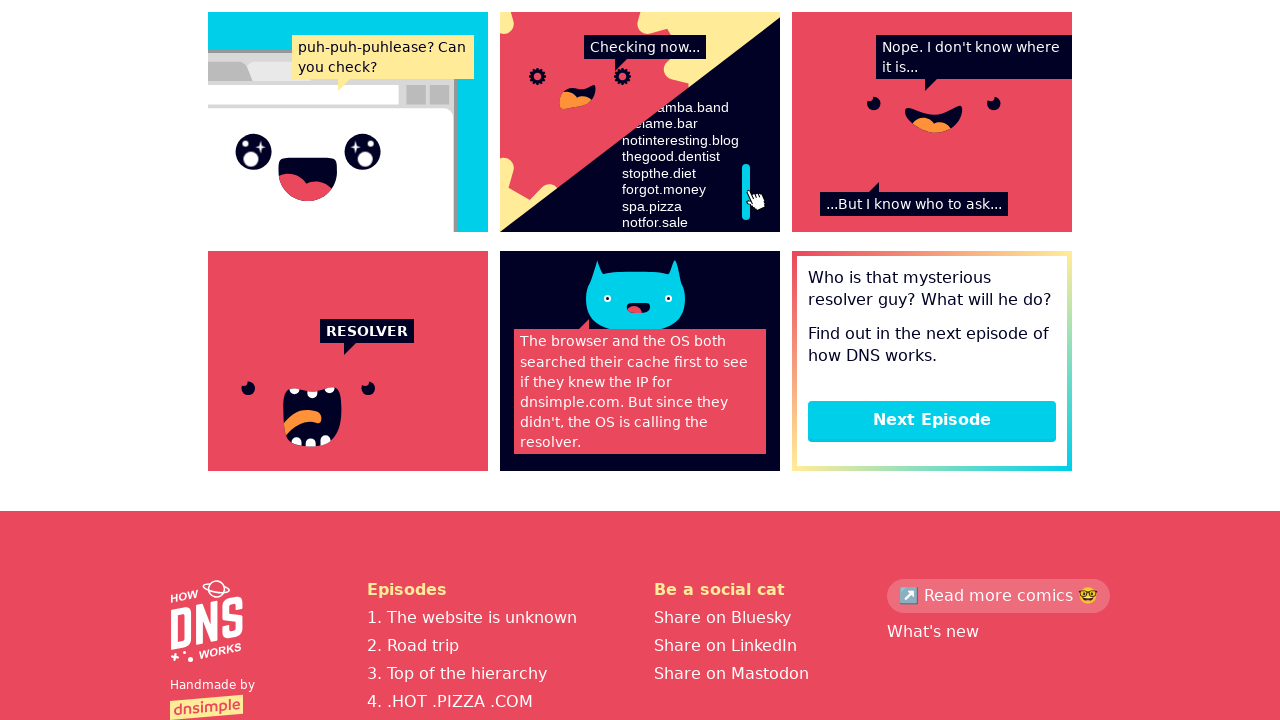

Clicked button to proceed to Episode 2 at (932, 420) on .btn
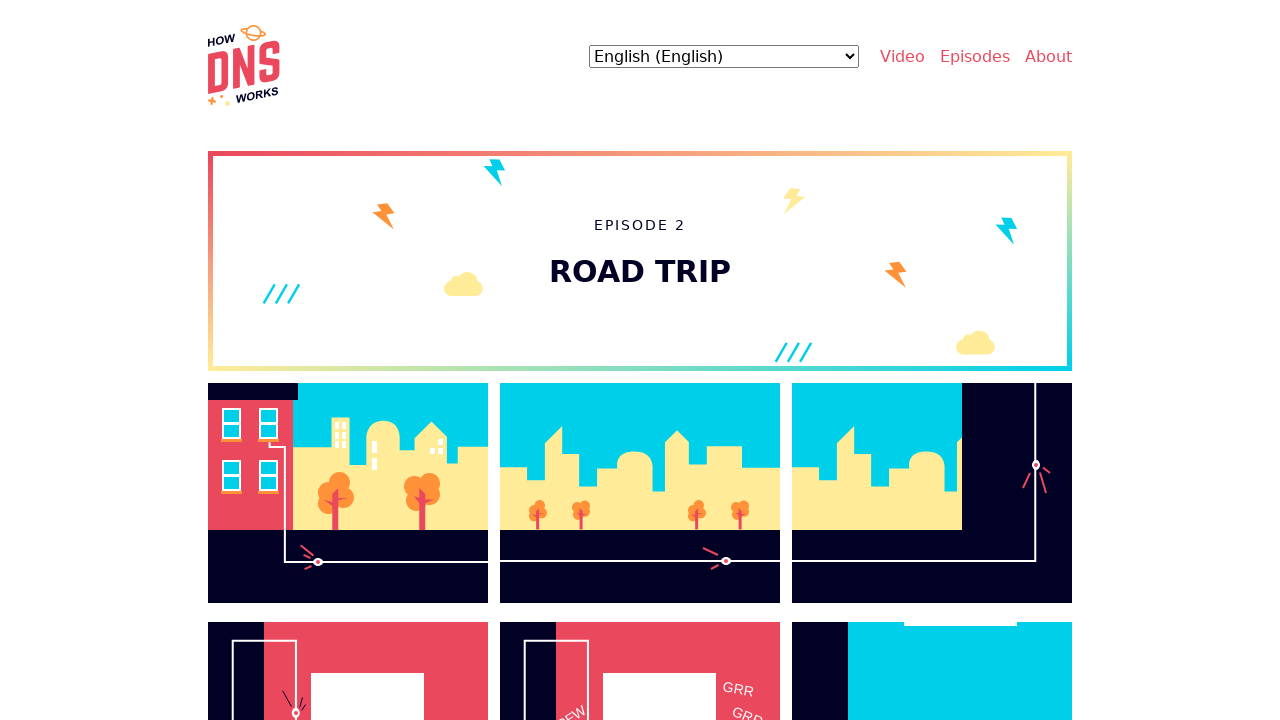

Episode 2 header loaded and verified
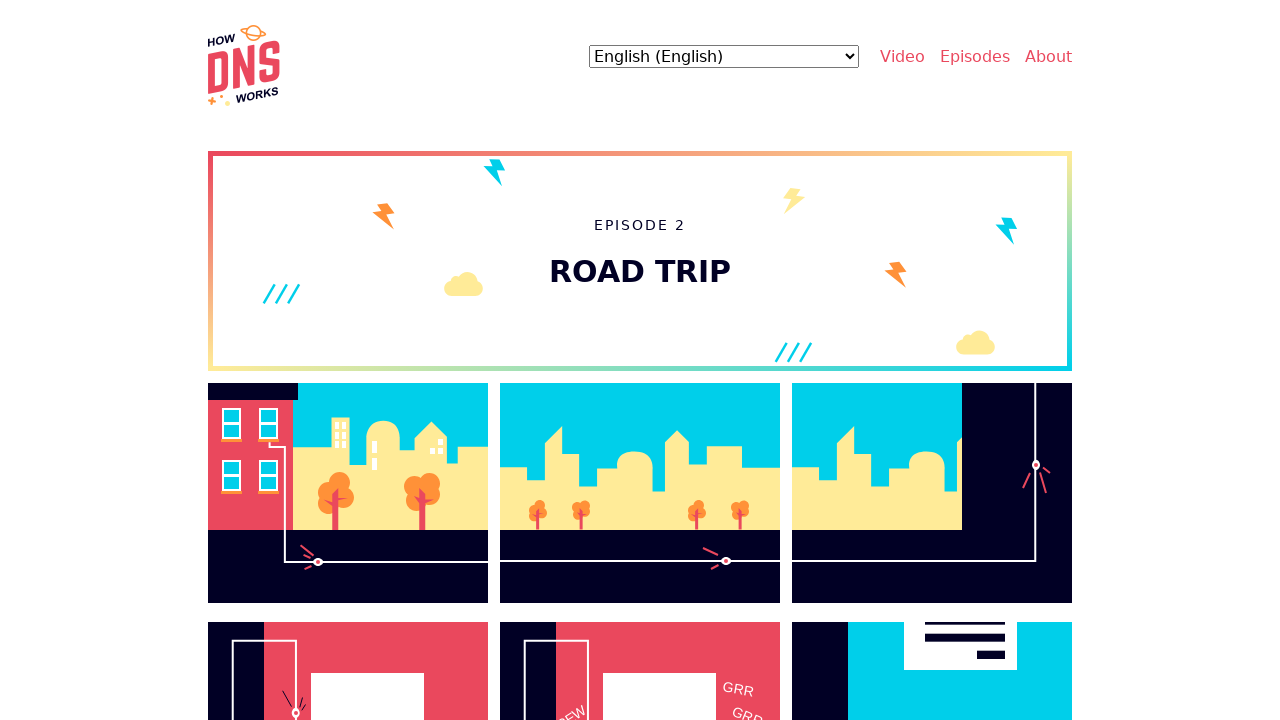

Scrolled to next episode button for Episode 3
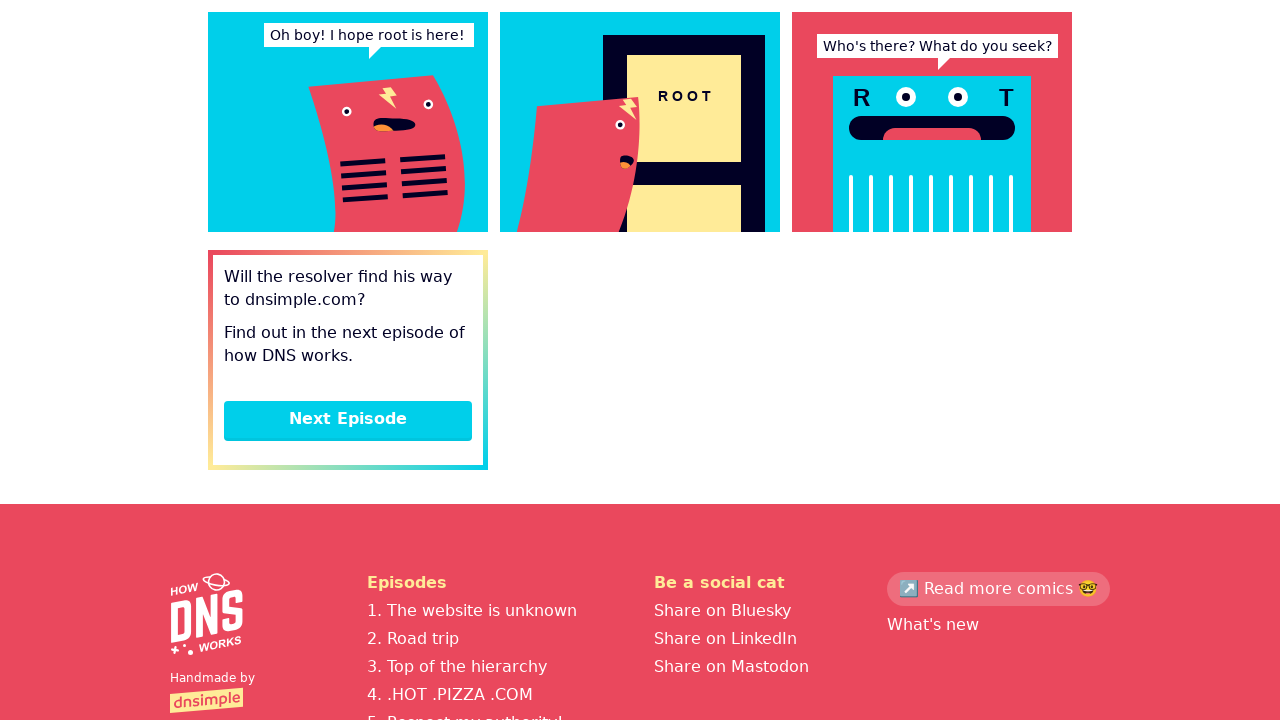

Clicked button to proceed to Episode 3 at (348, 419) on .btn
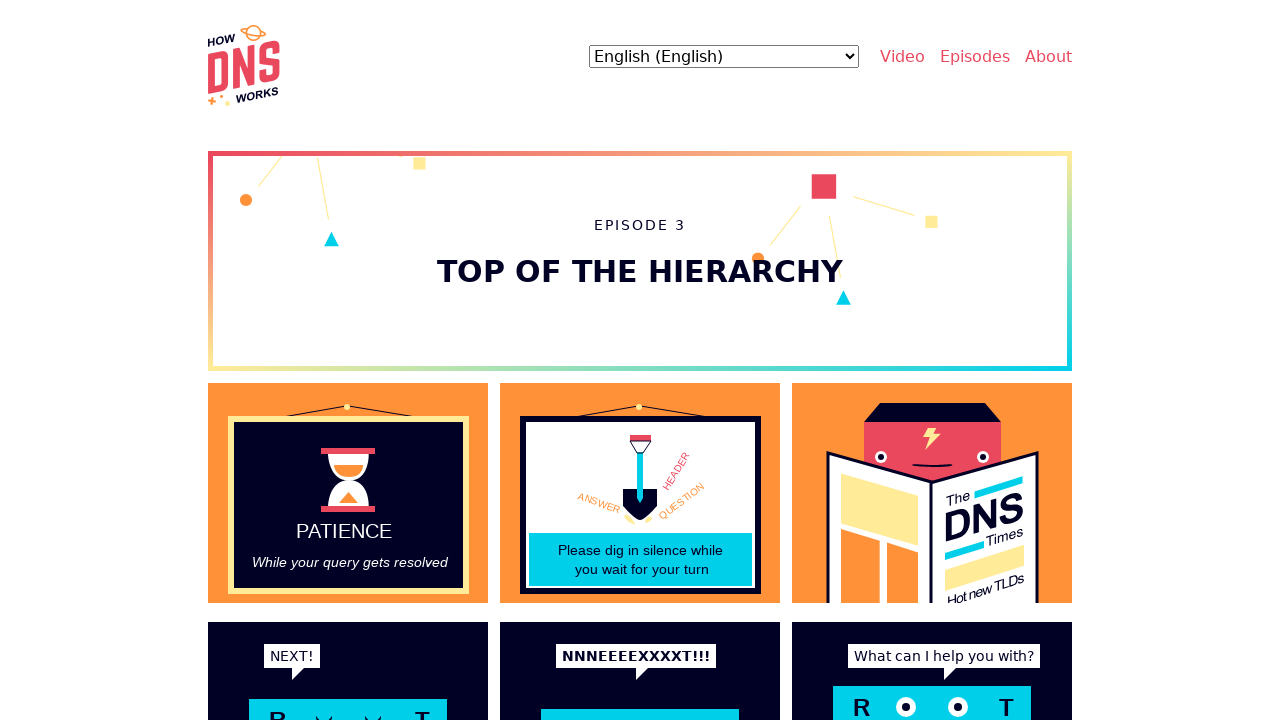

Episode 3 header loaded and verified
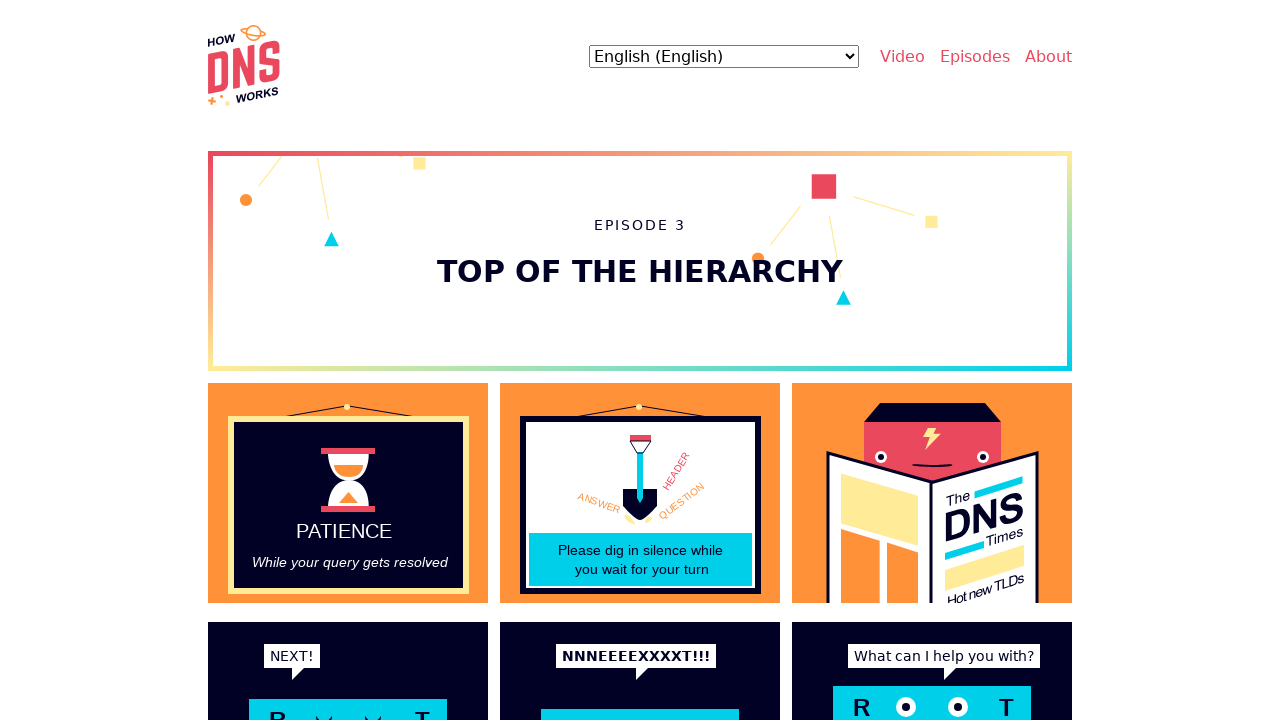

Scrolled to next episode button for Episode 4
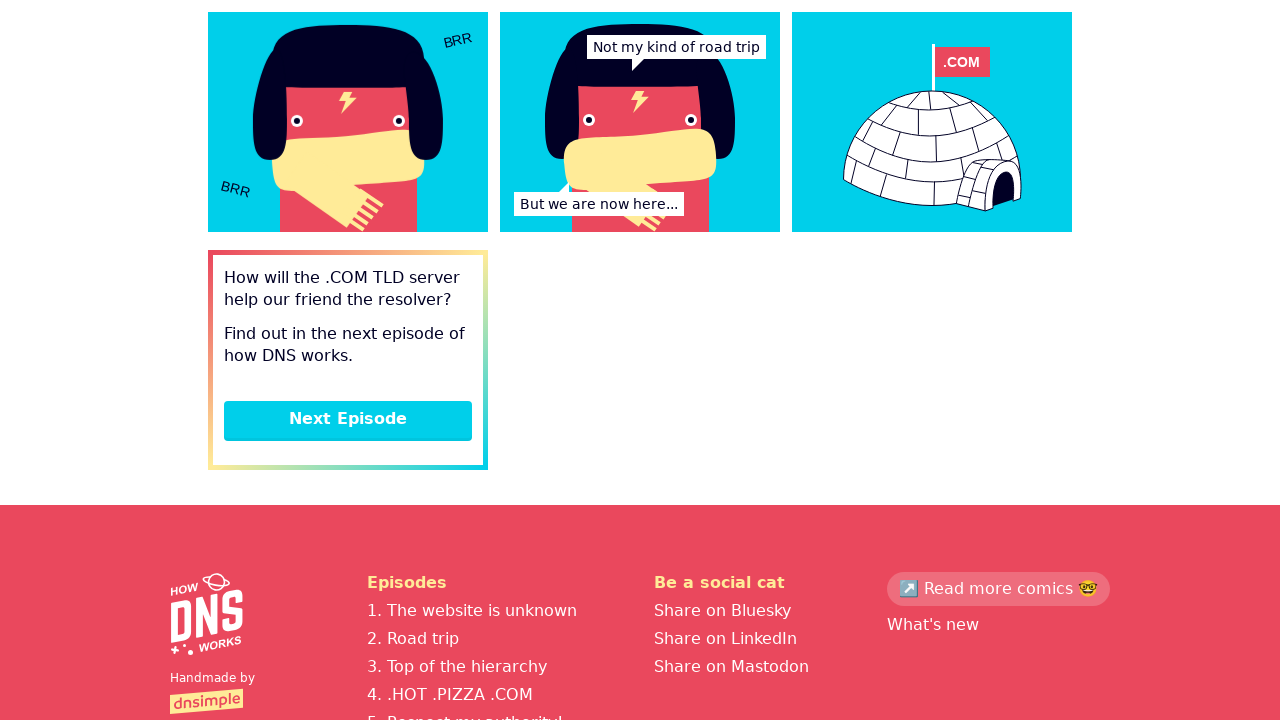

Clicked button to proceed to Episode 4 at (348, 420) on .btn
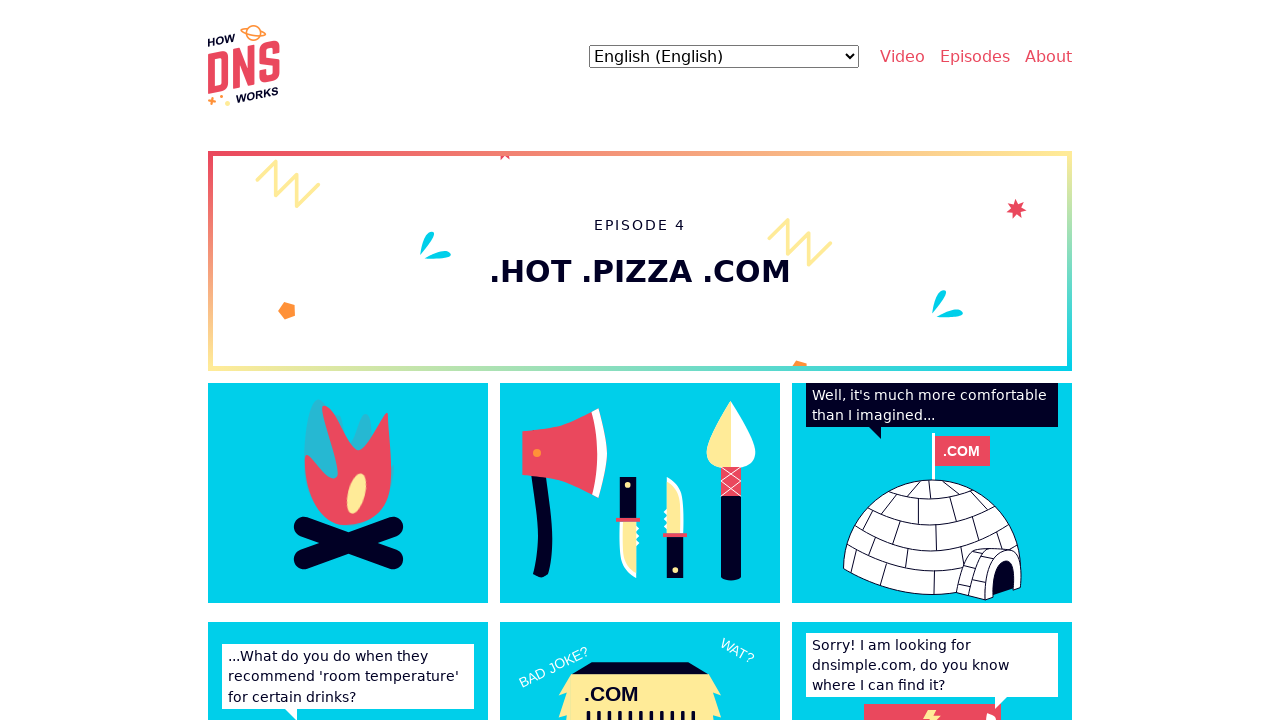

Episode 4 header loaded and verified
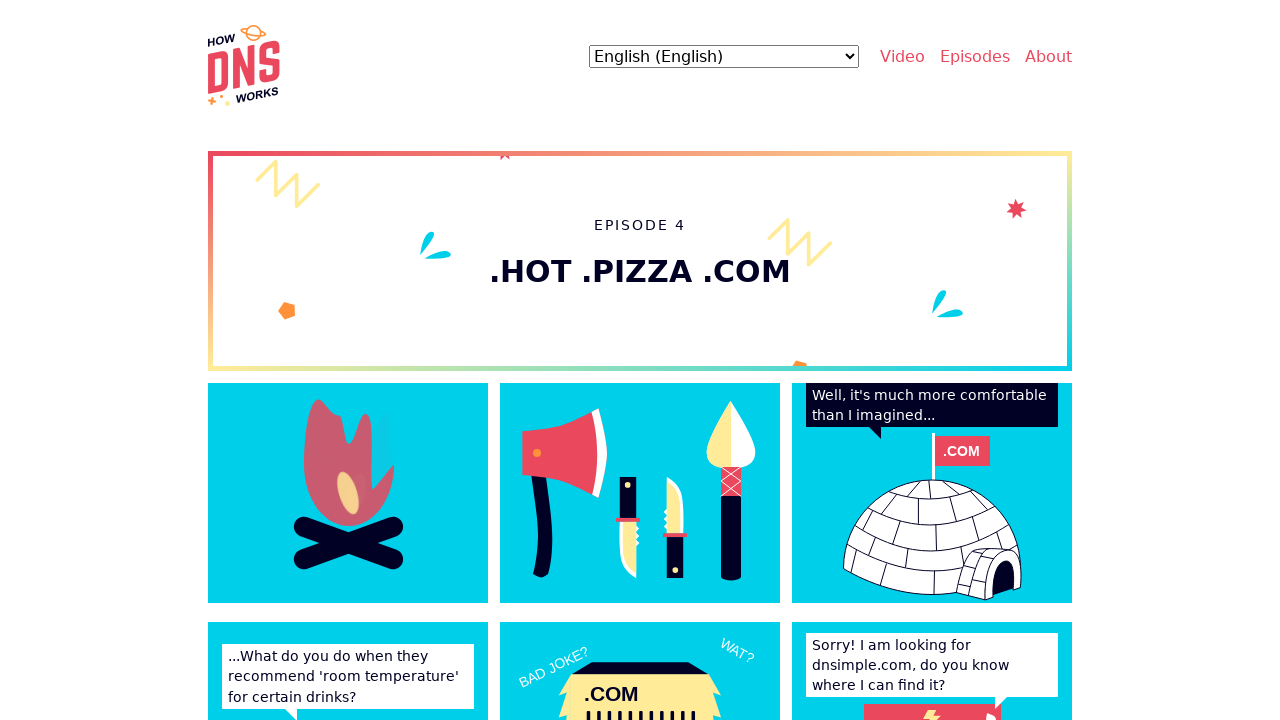

Scrolled to next episode button for Episode 5
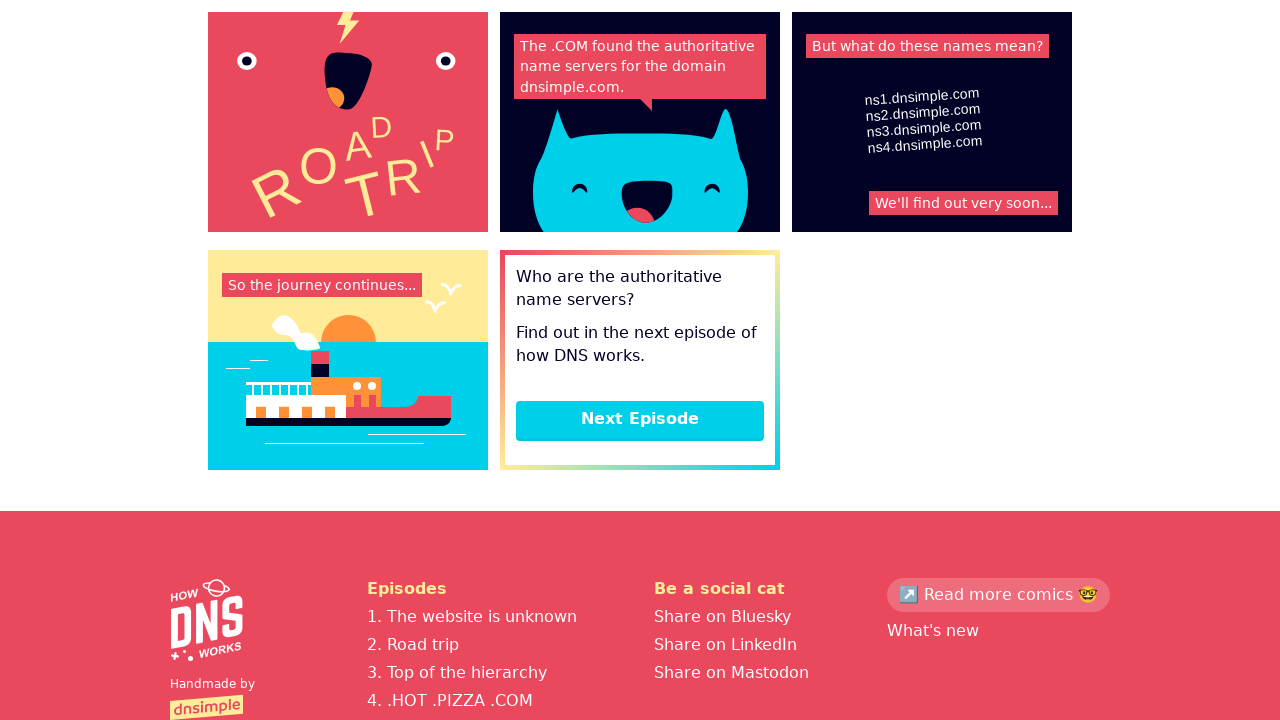

Clicked button to proceed to Episode 5 at (640, 419) on .btn
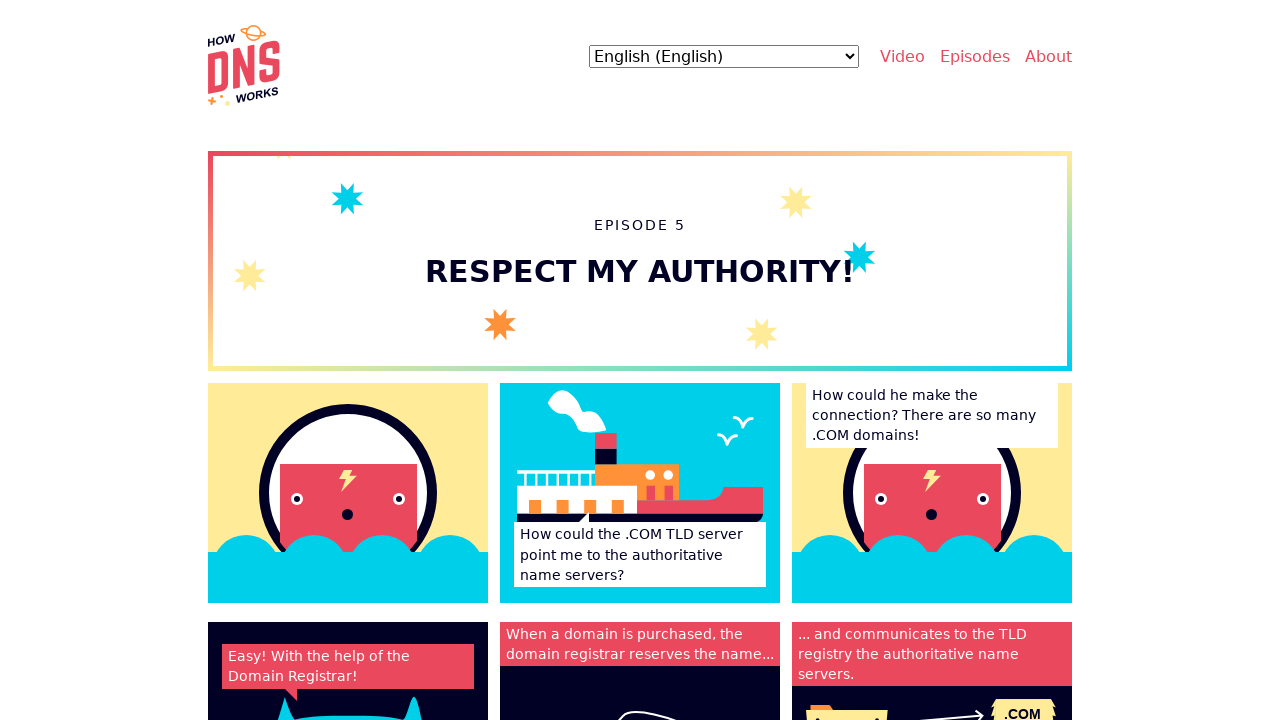

Episode 5 header loaded and verified
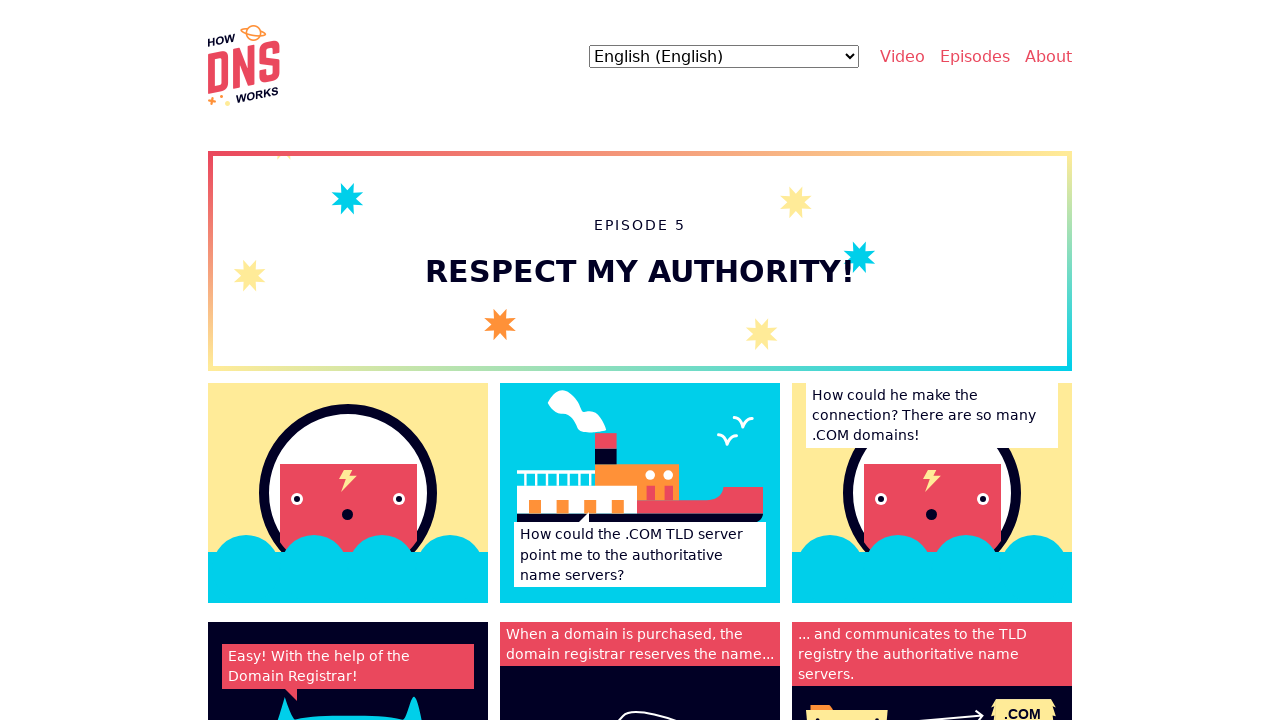

Scrolled to next episode button for Episode 6
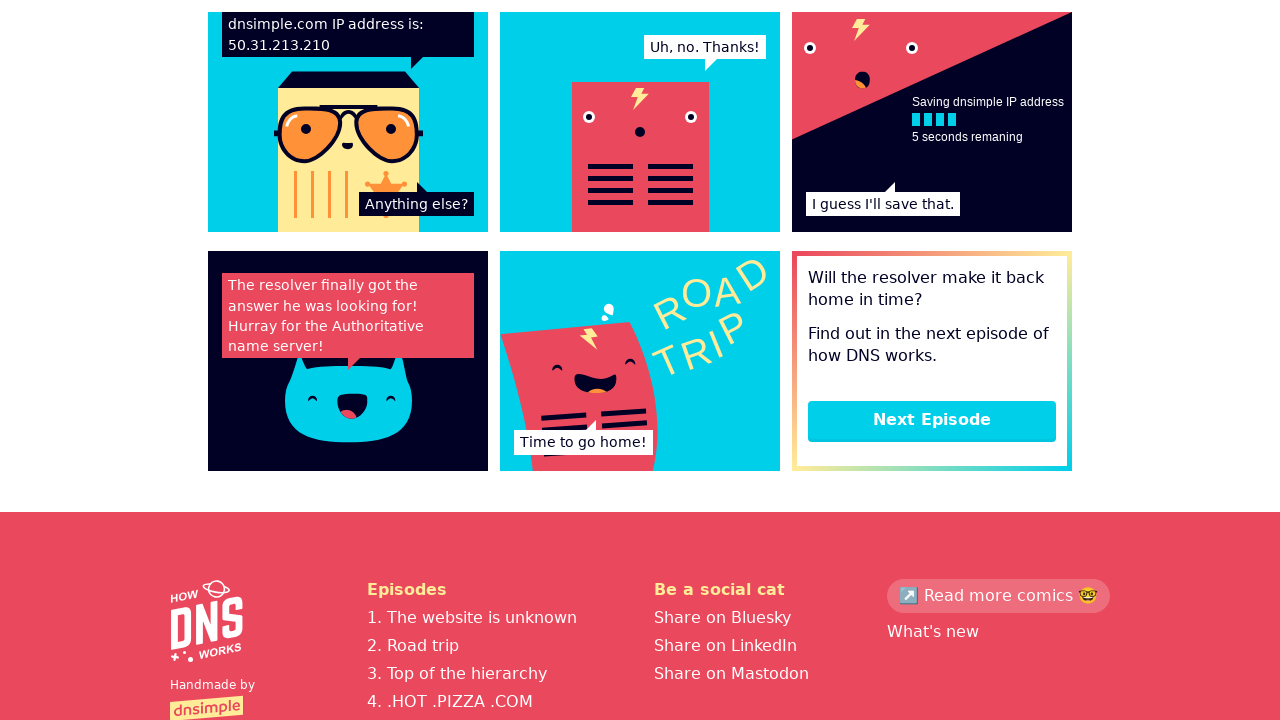

Clicked button to proceed to Episode 6 at (932, 420) on .btn
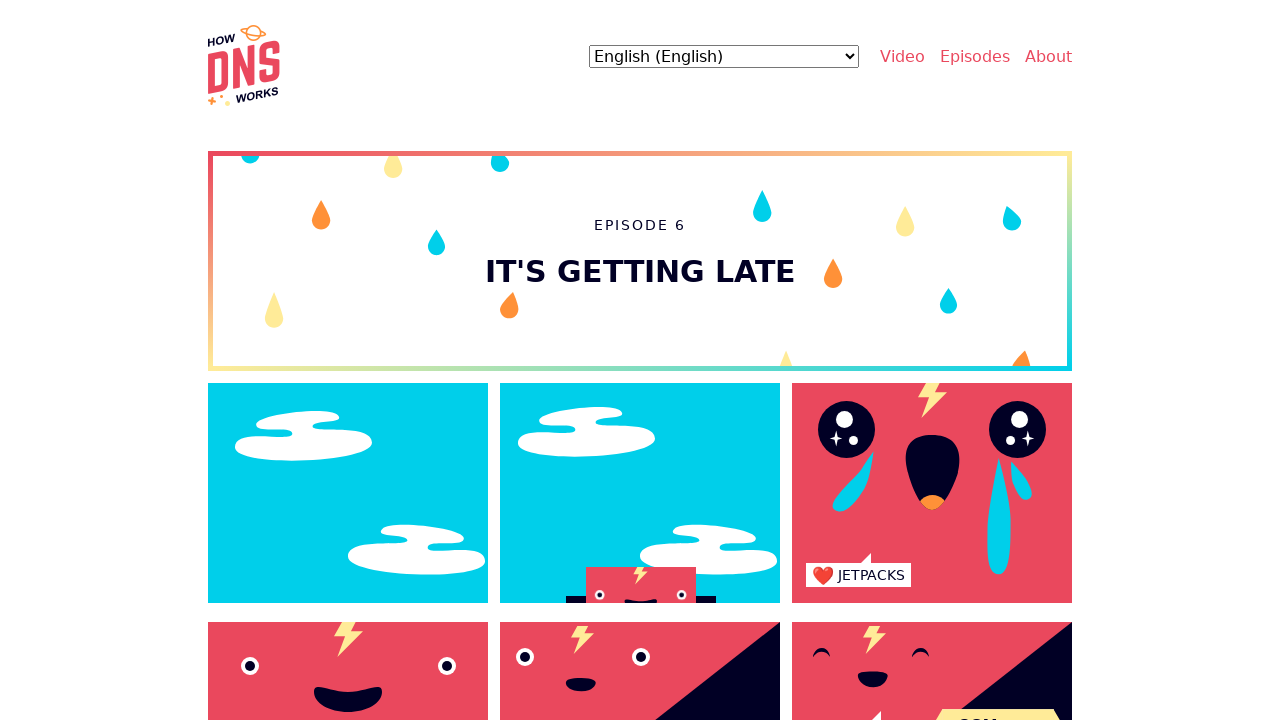

Episode 6 header loaded and verified
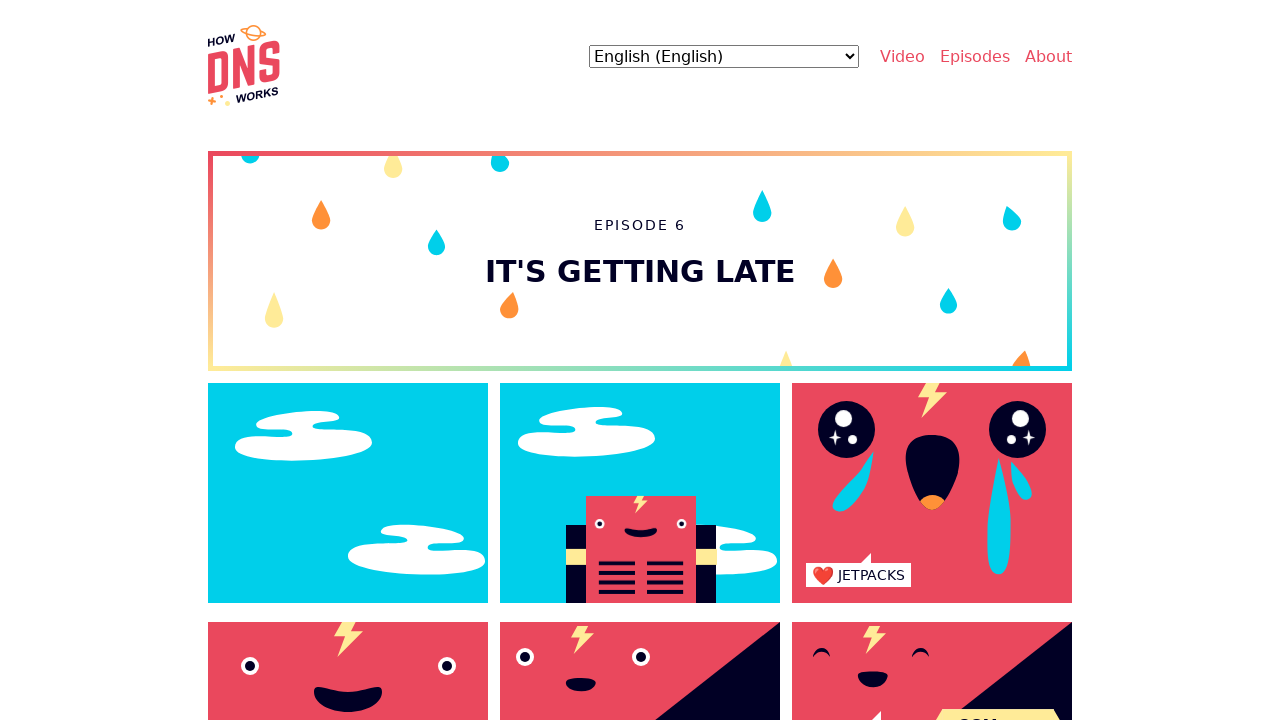

Scrolled to bonus episode section
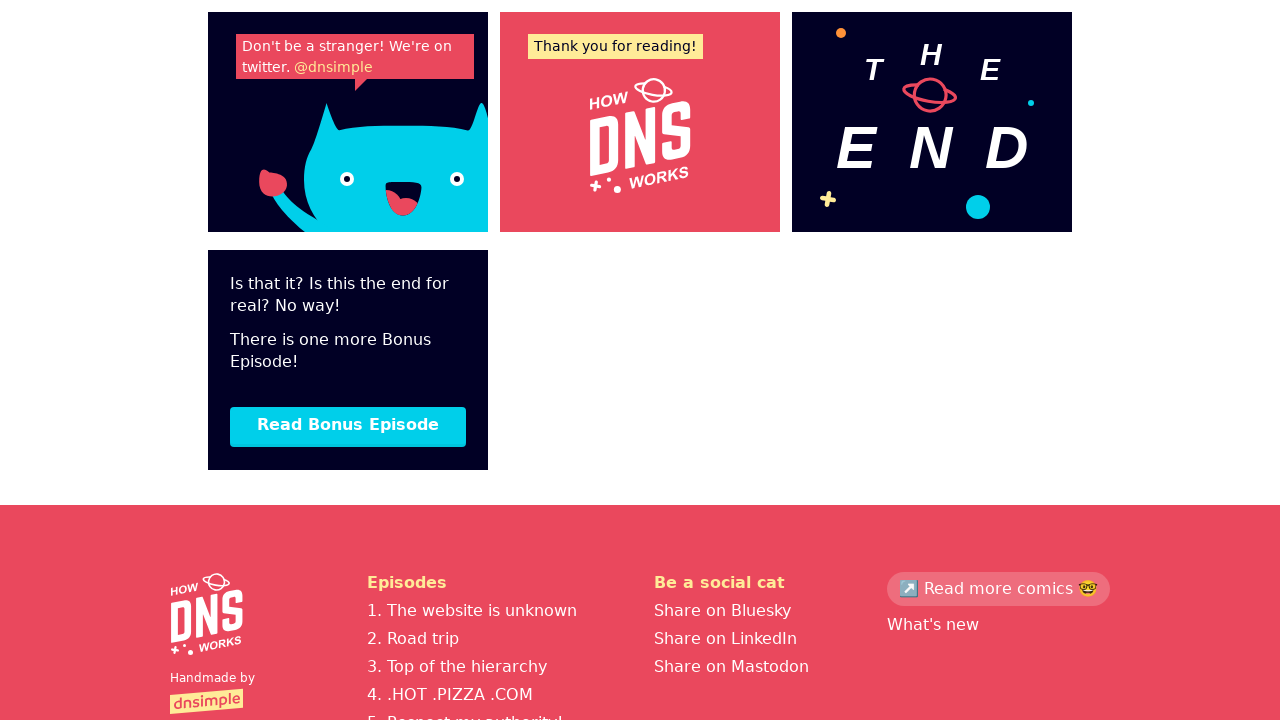

Clicked button to read bonus Episode 7 at (348, 426) on text=Read Bonus Episode
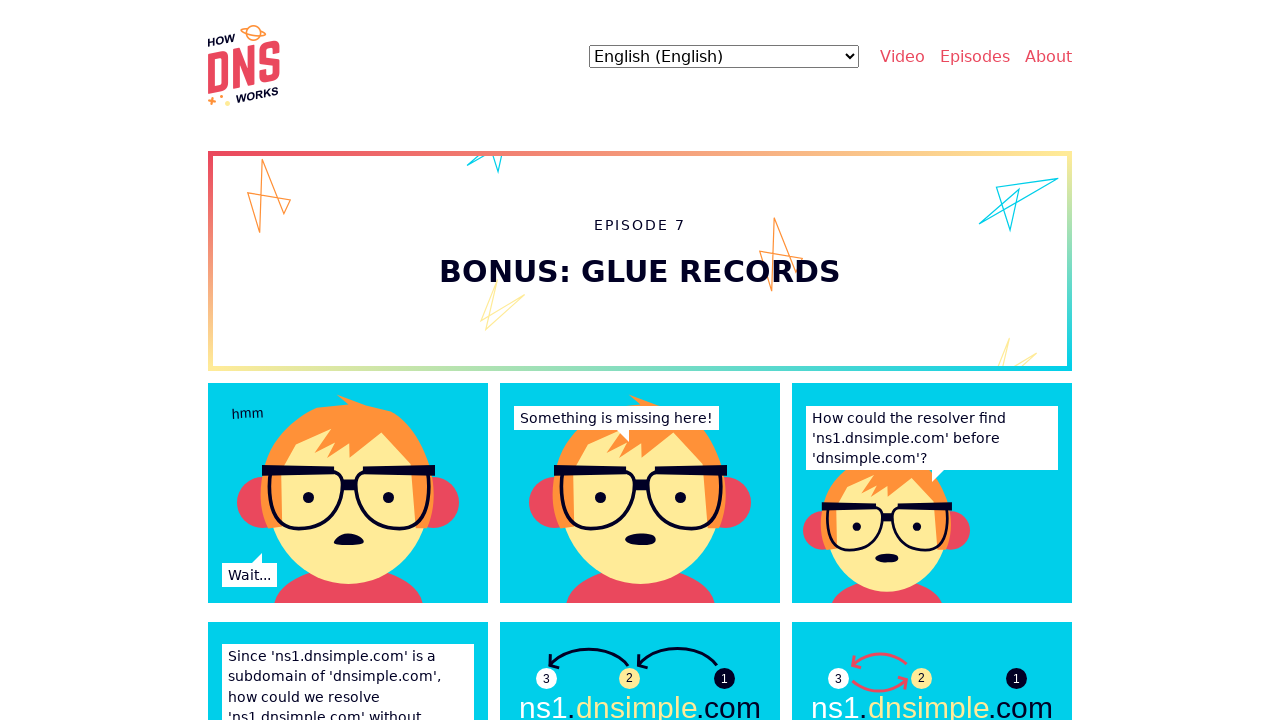

Episode 7 (Bonus) header loaded and verified
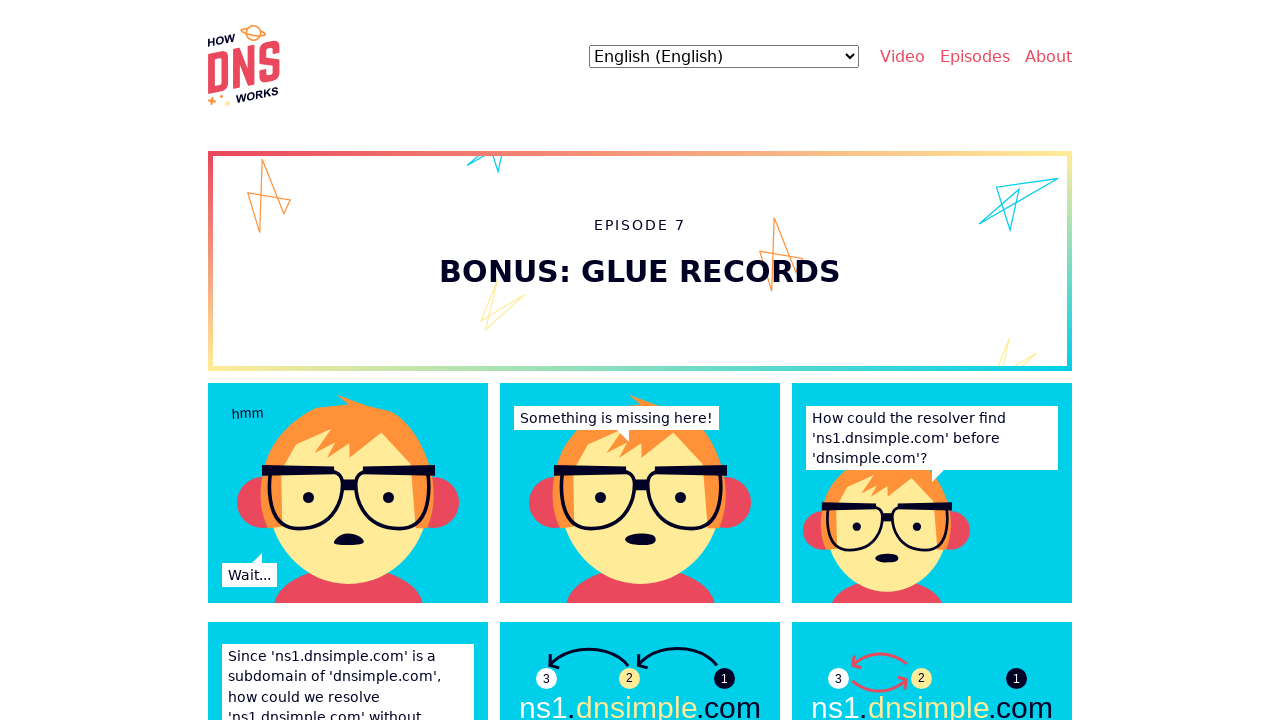

Scrolled to end of bonus episode section
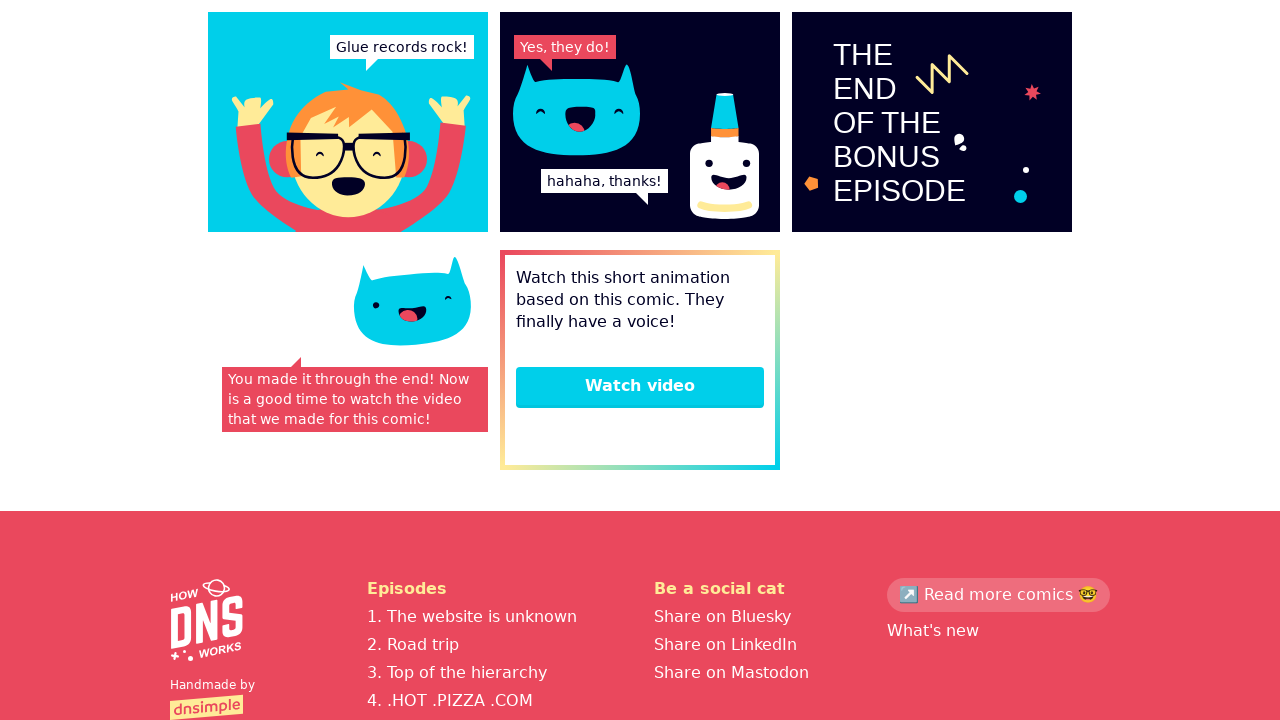

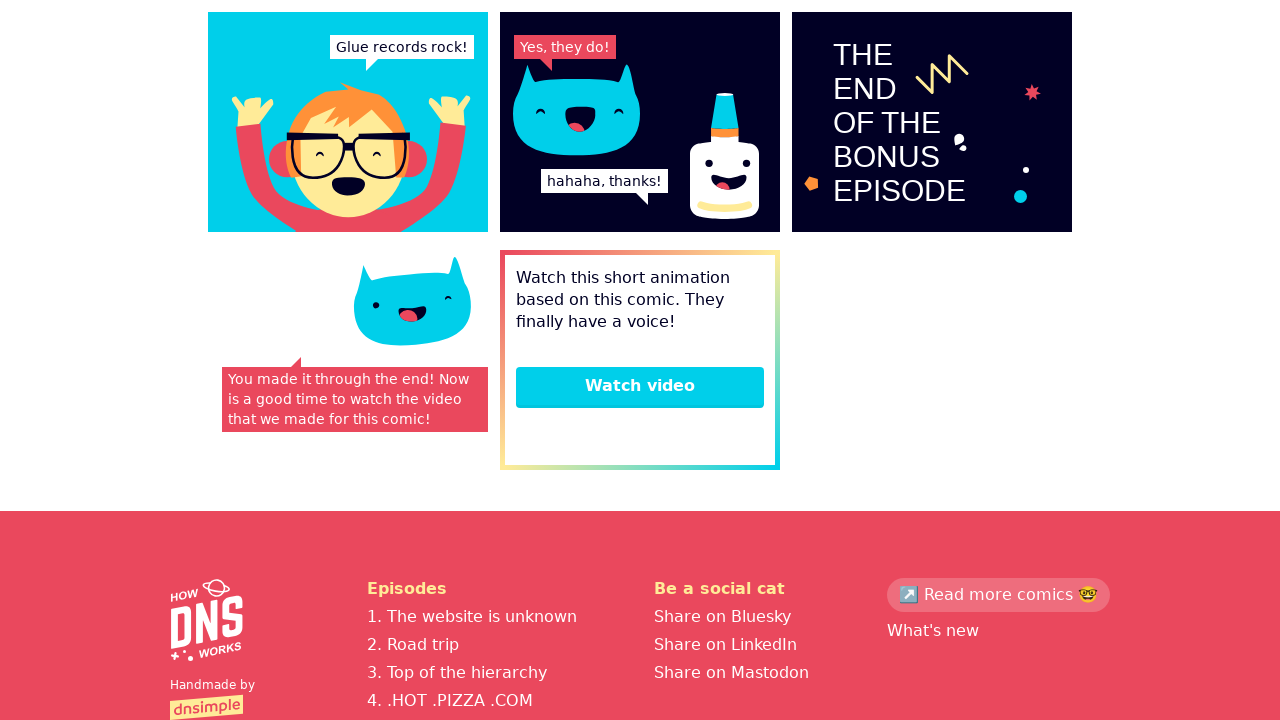